Waits for a price to reach $100, clicks a book button, solves a mathematical problem, and submits the answer

Starting URL: http://suninjuly.github.io/explicit_wait2.html

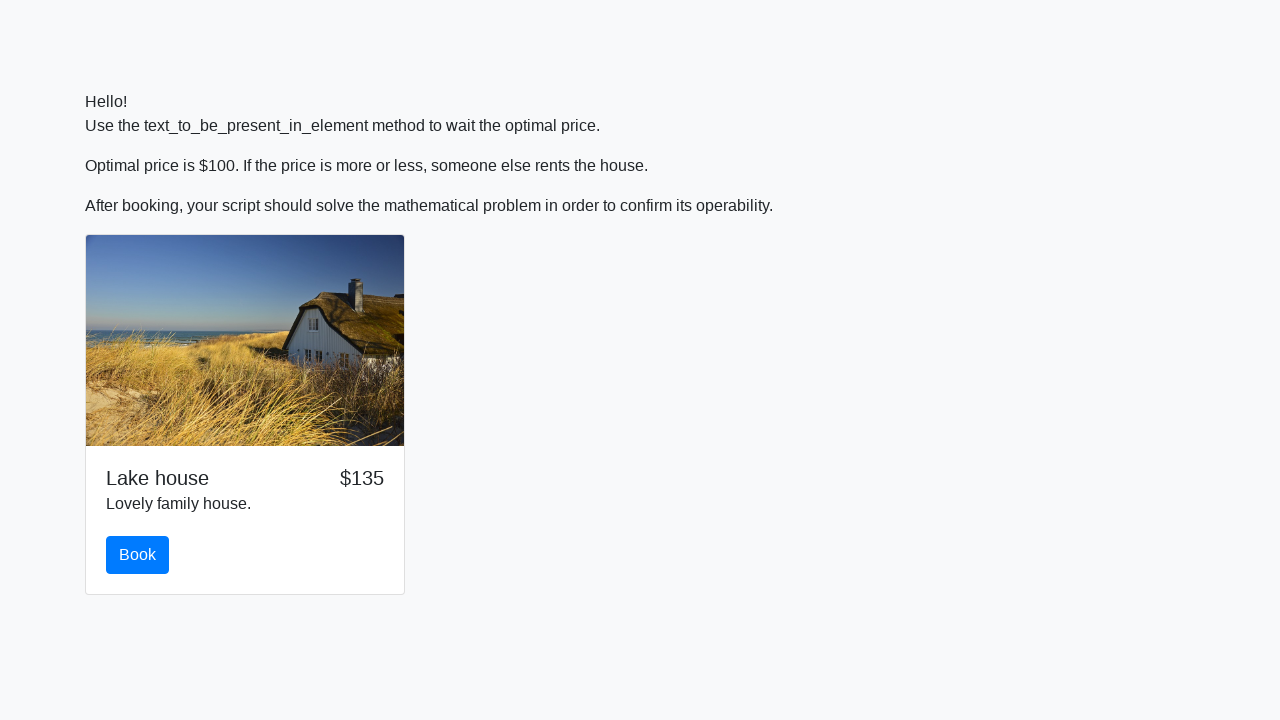

Waited for price to reach $100
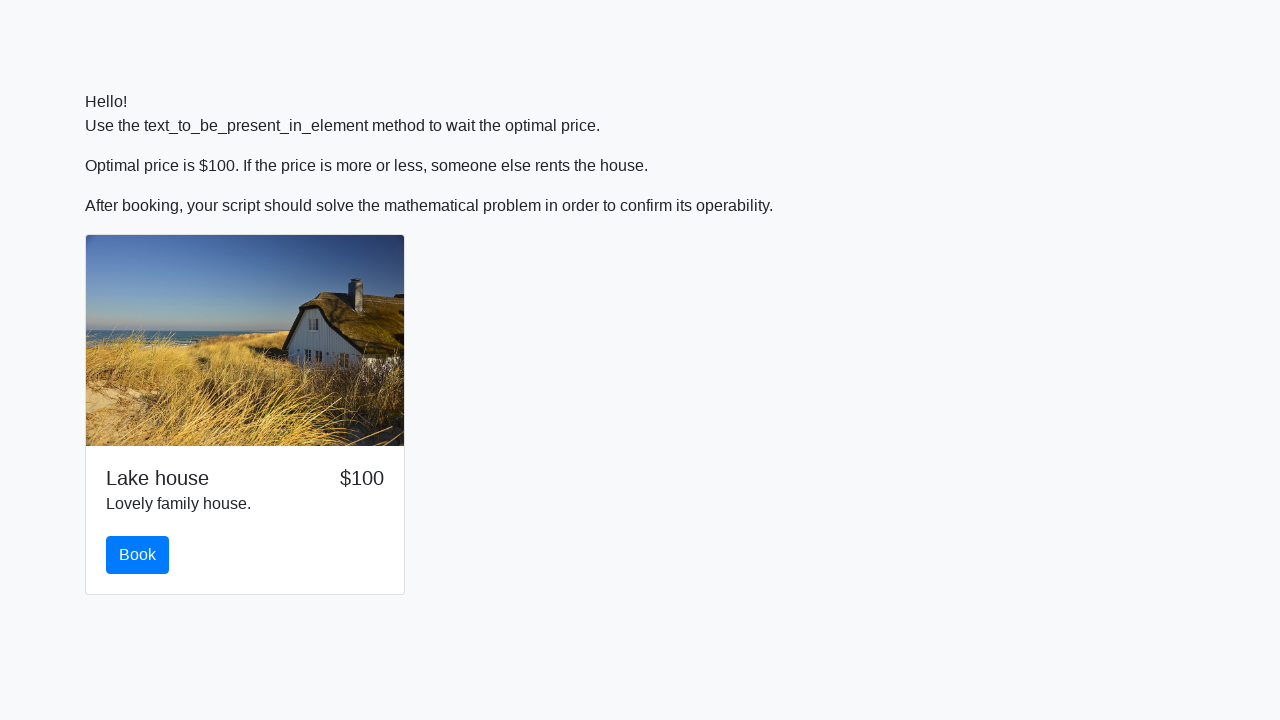

Clicked the book button at (138, 555) on #book
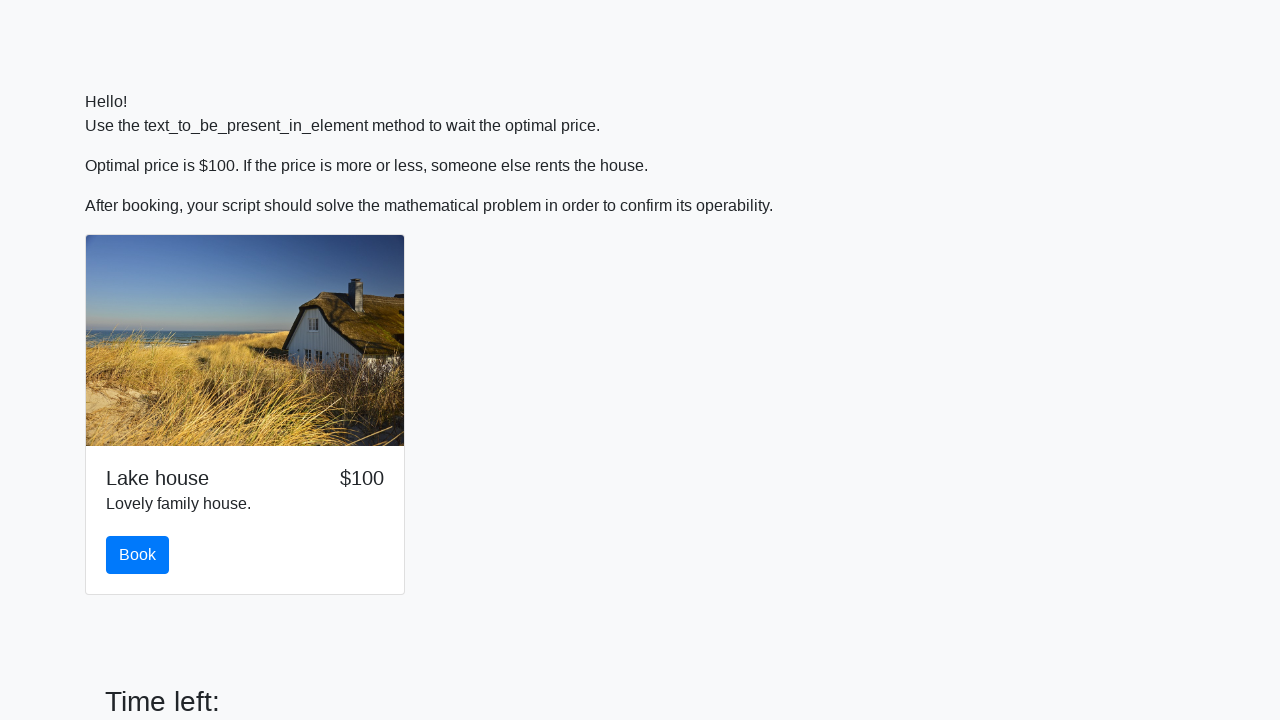

Scrolled down 100 pixels
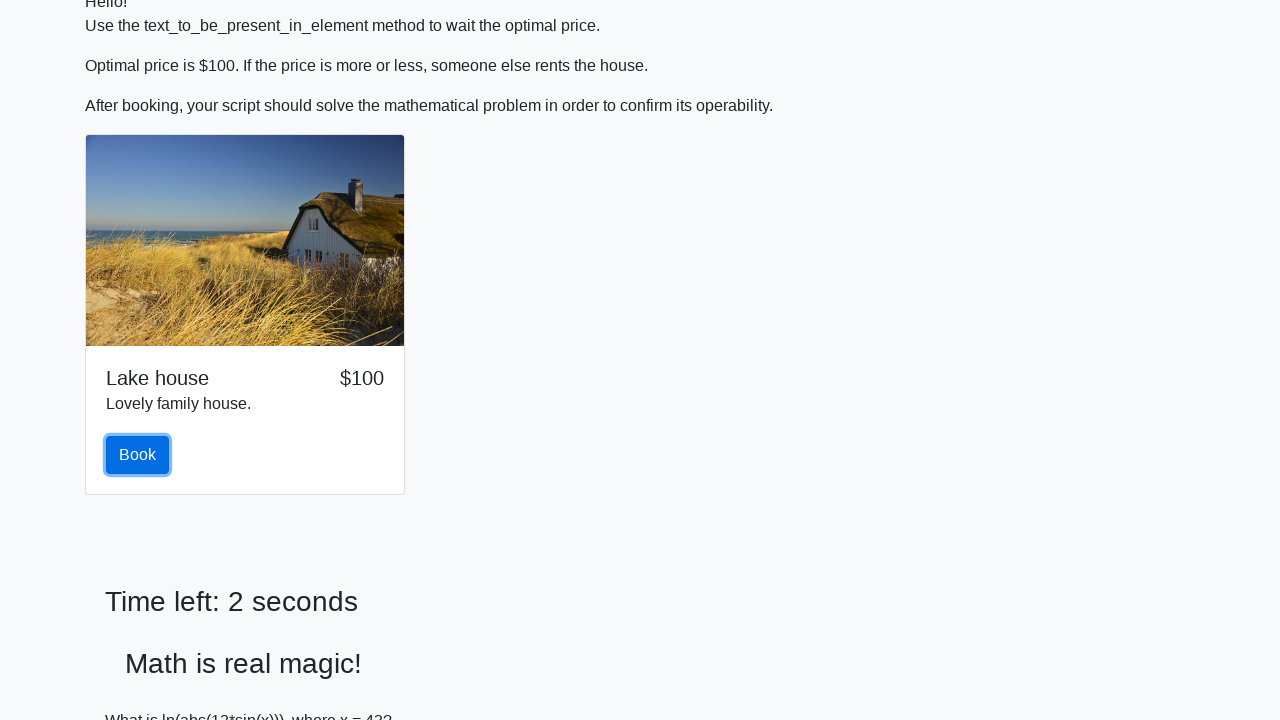

Retrieved the number from input_value element
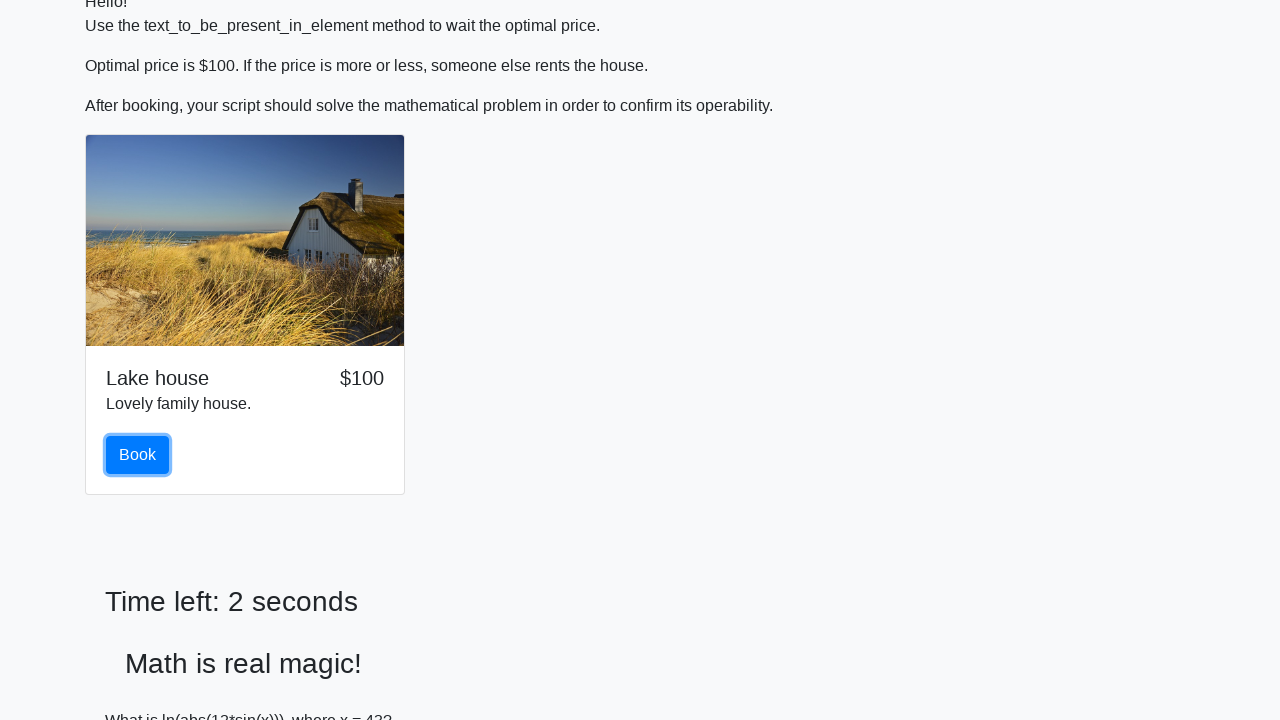

Calculated mathematical result: log(abs(12 * sin(43))) = 2.3007130329368963
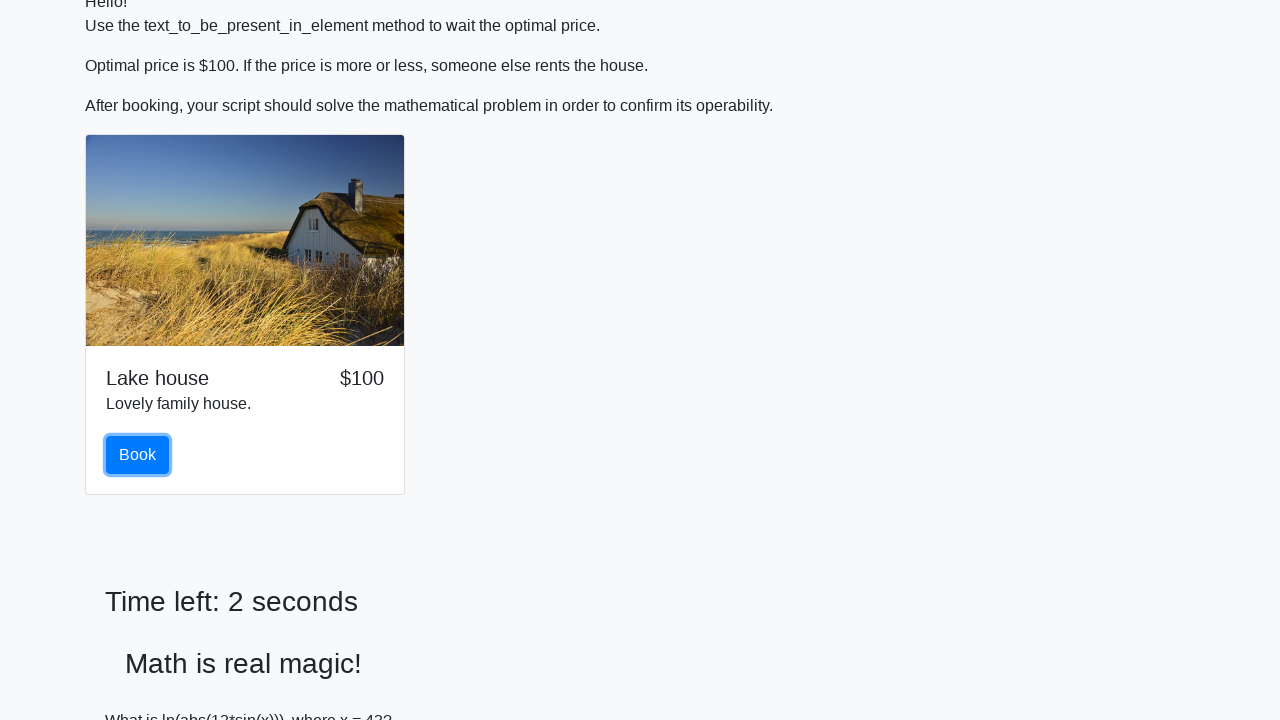

Filled answer field with calculated result: 2.3007130329368963 on #answer
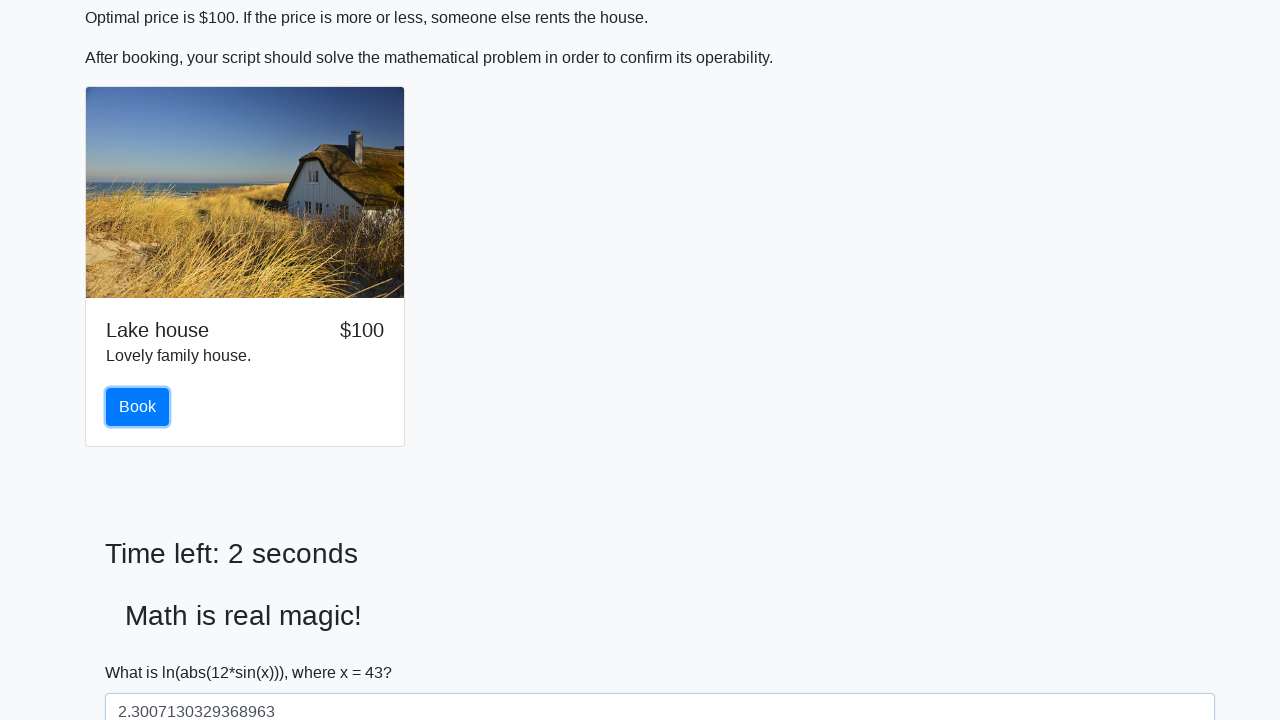

Clicked submit button to submit the form at (143, 651) on [type="submit"]
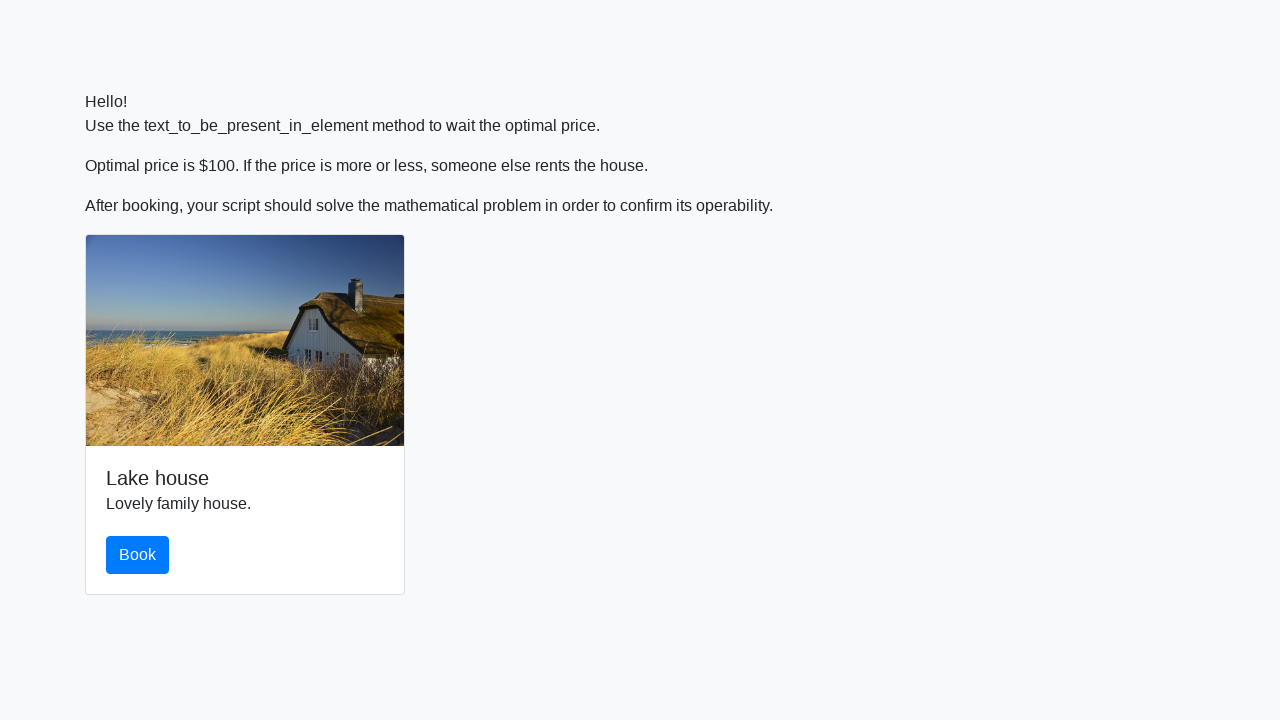

Set up dialog handler to accept alerts
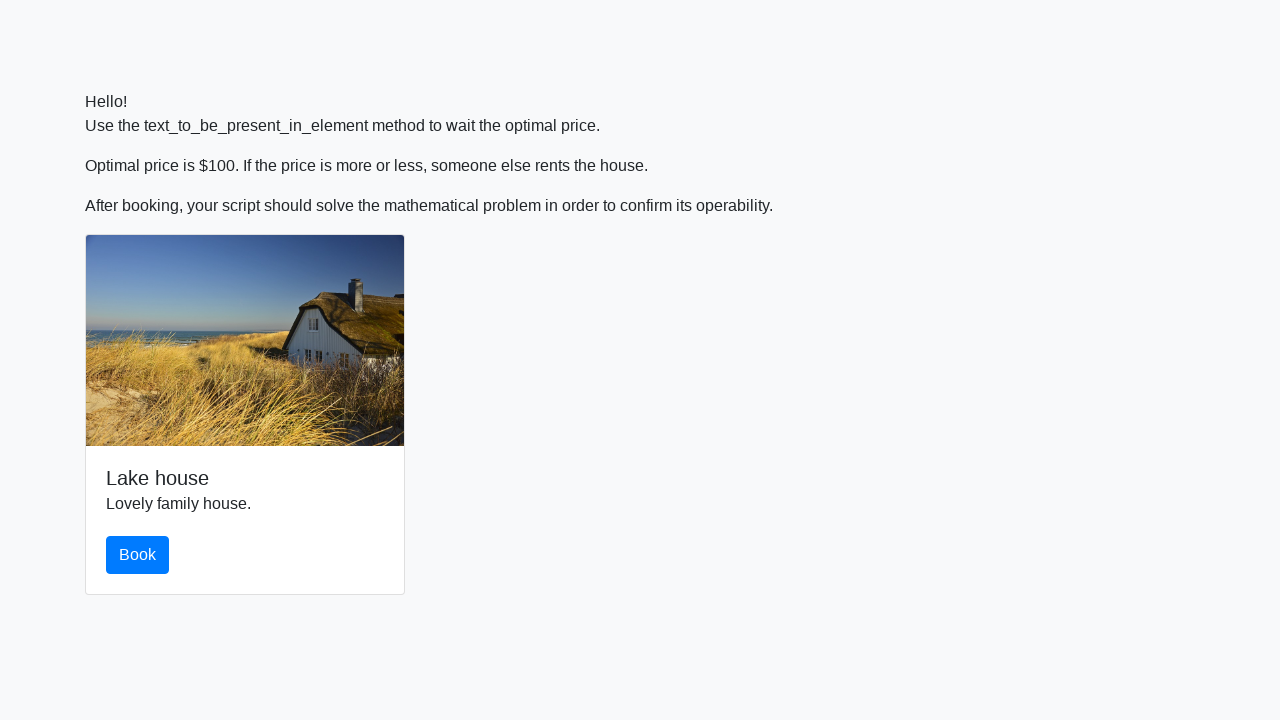

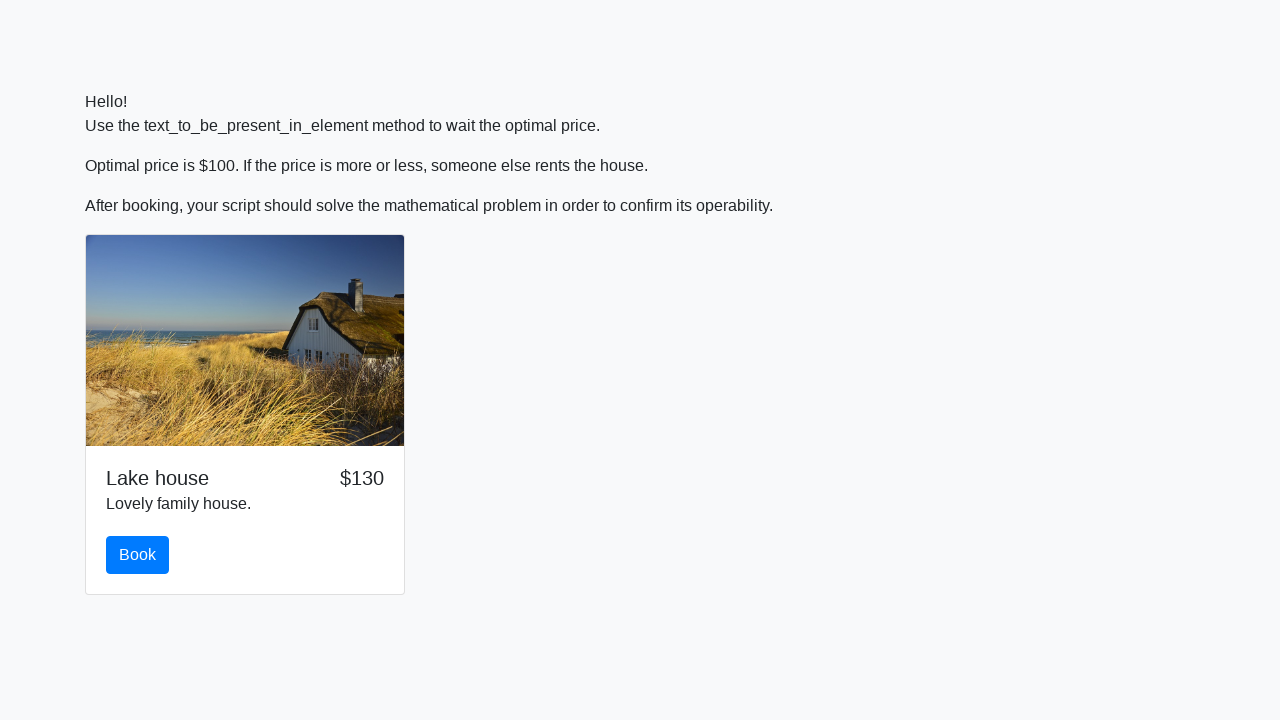